Tests that entering a valid number (64) between 50-100 with a perfect square root triggers an alert showing the calculated square root

Starting URL: https://kristinek.github.io/site/tasks/enter_a_number

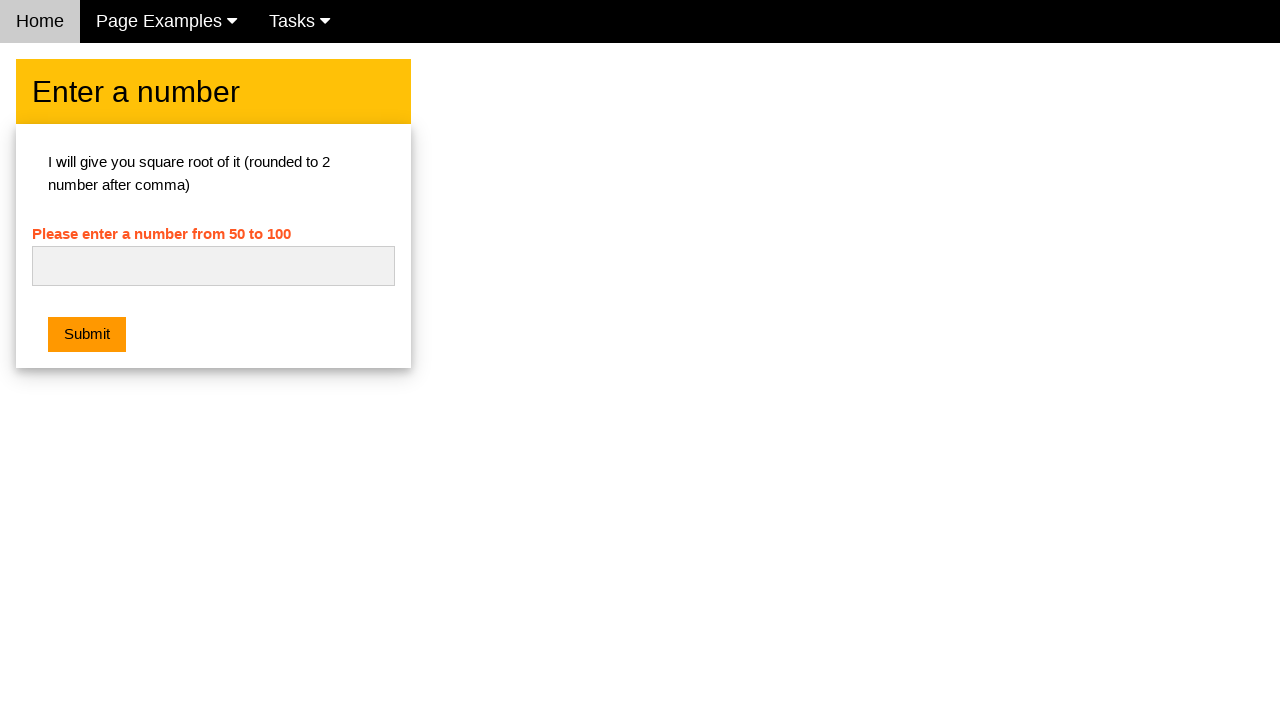

Navigated to the number entry task page
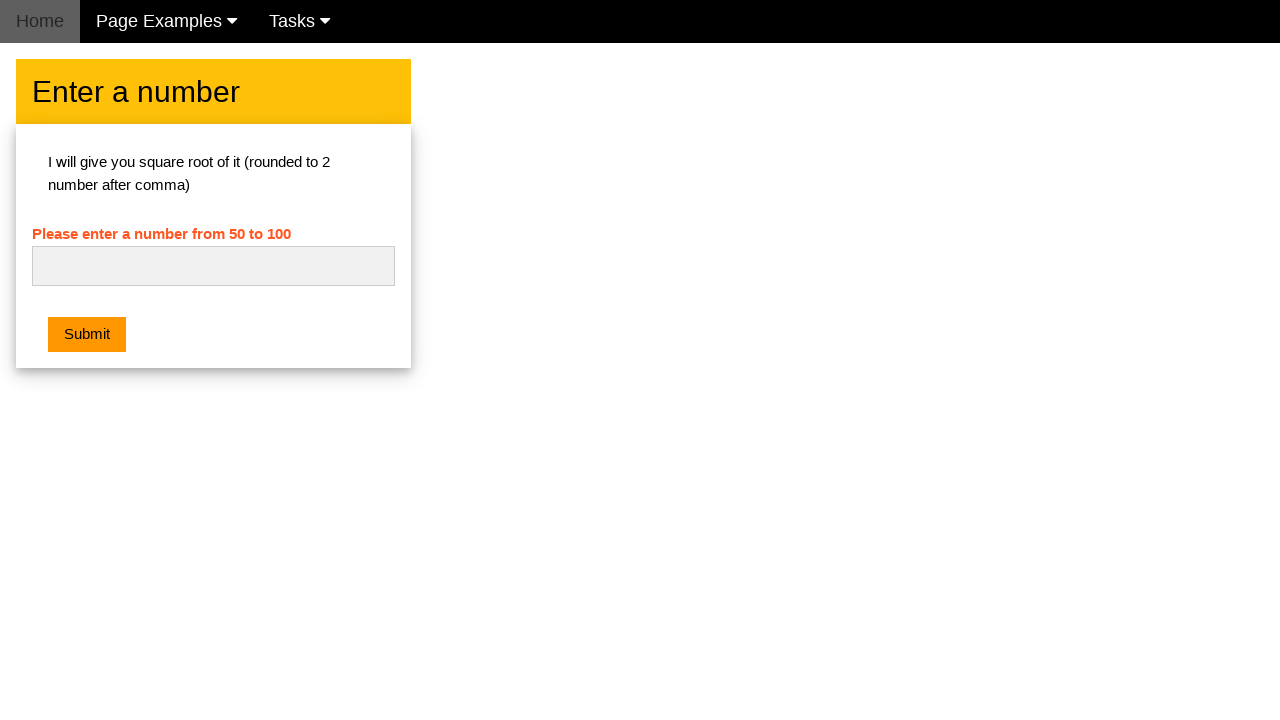

Clicked on the number input field at (213, 266) on #numb
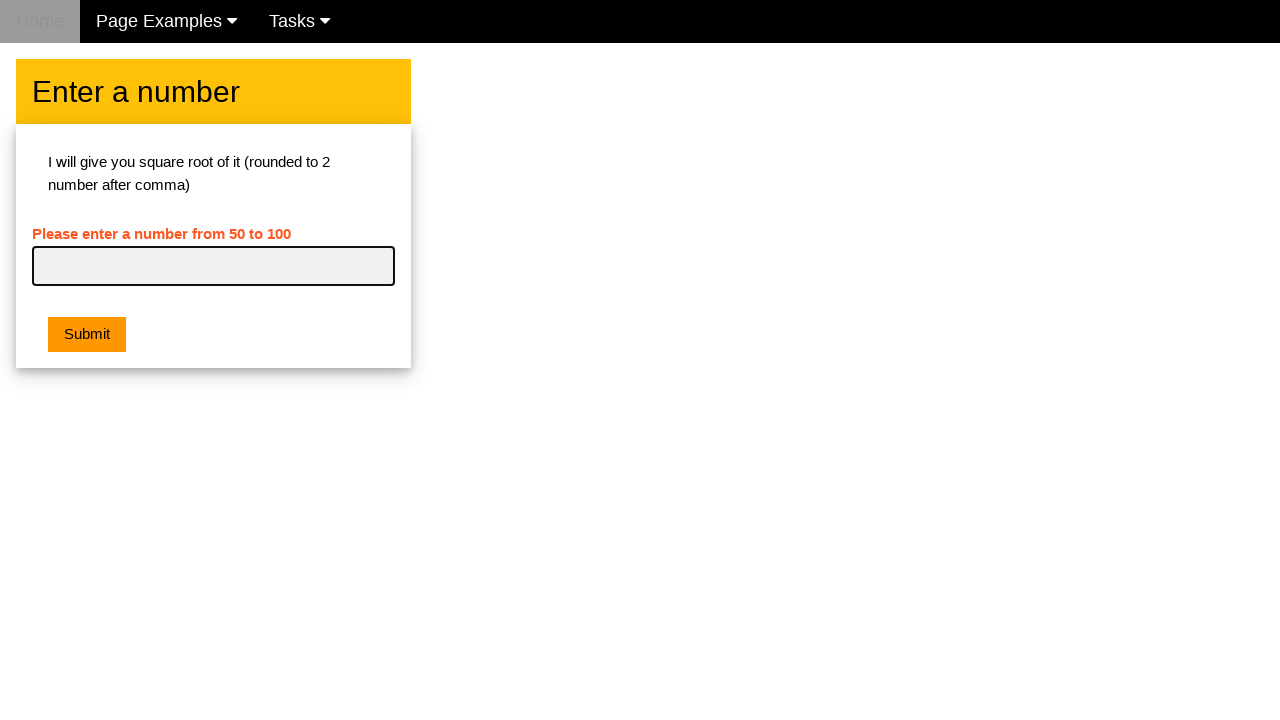

Filled input field with '64', a perfect square on #numb
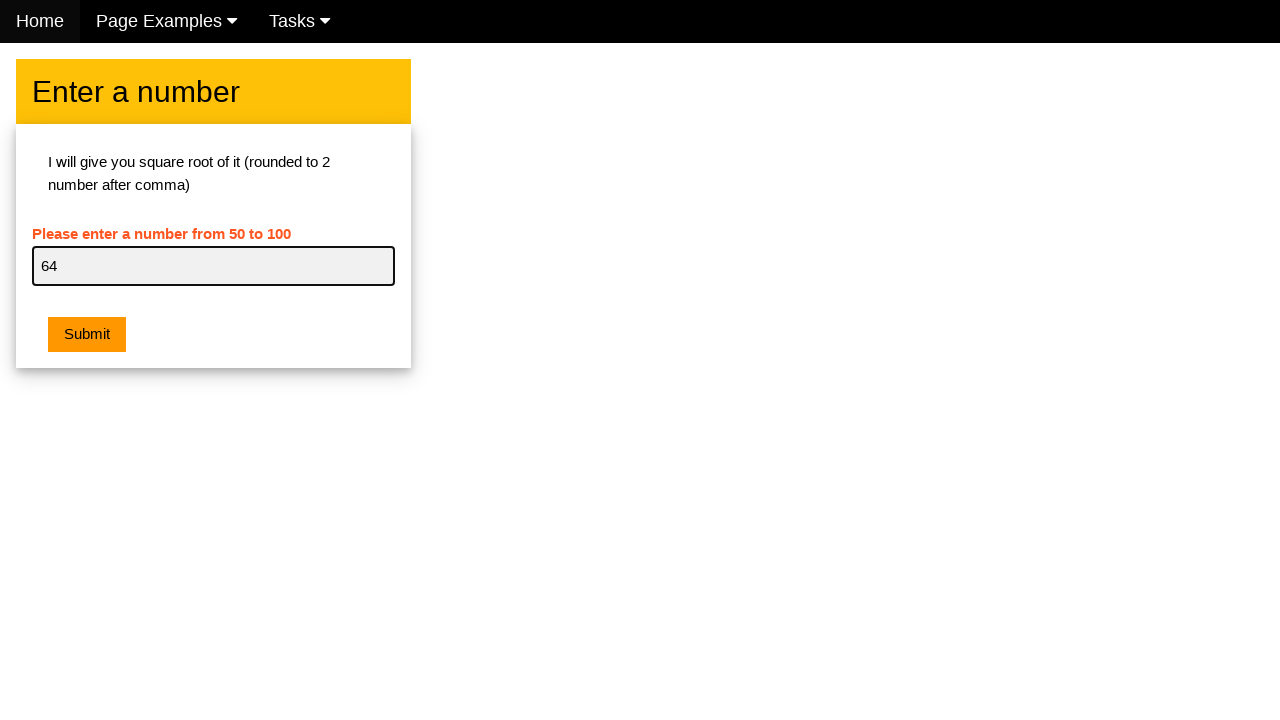

Clicked the submit button at (87, 335) on button
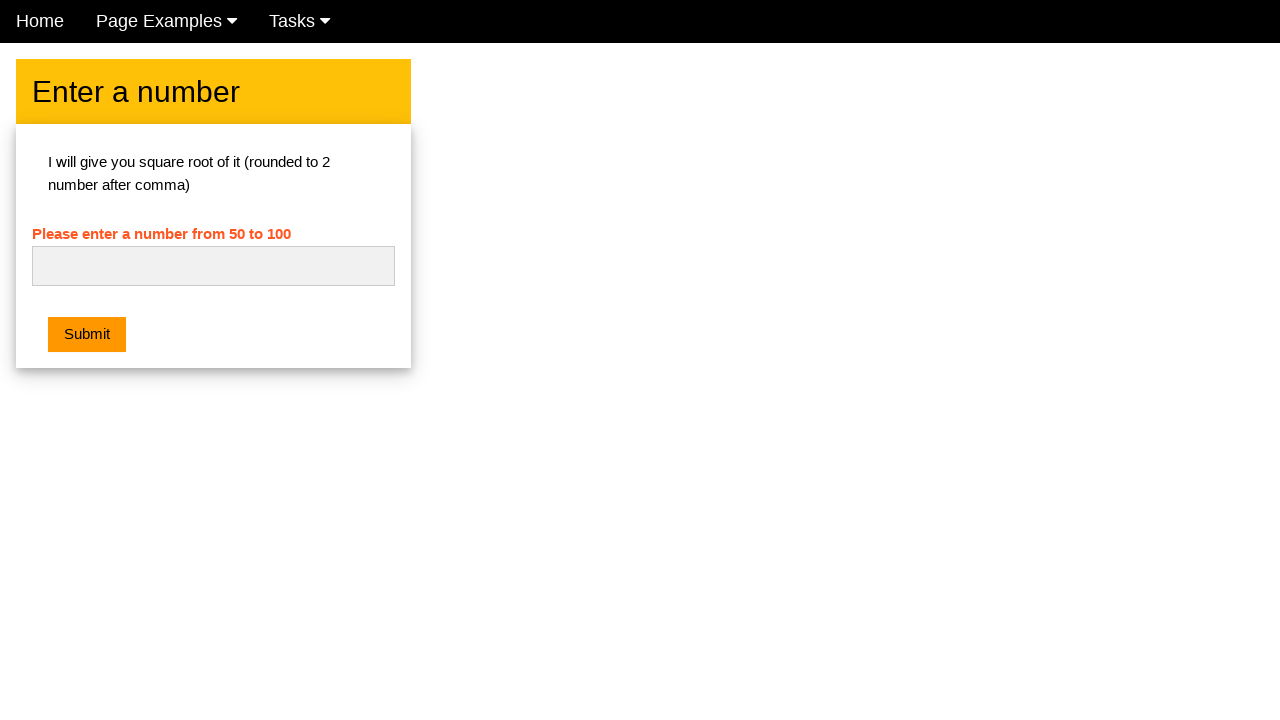

Set up dialog handler to accept alerts
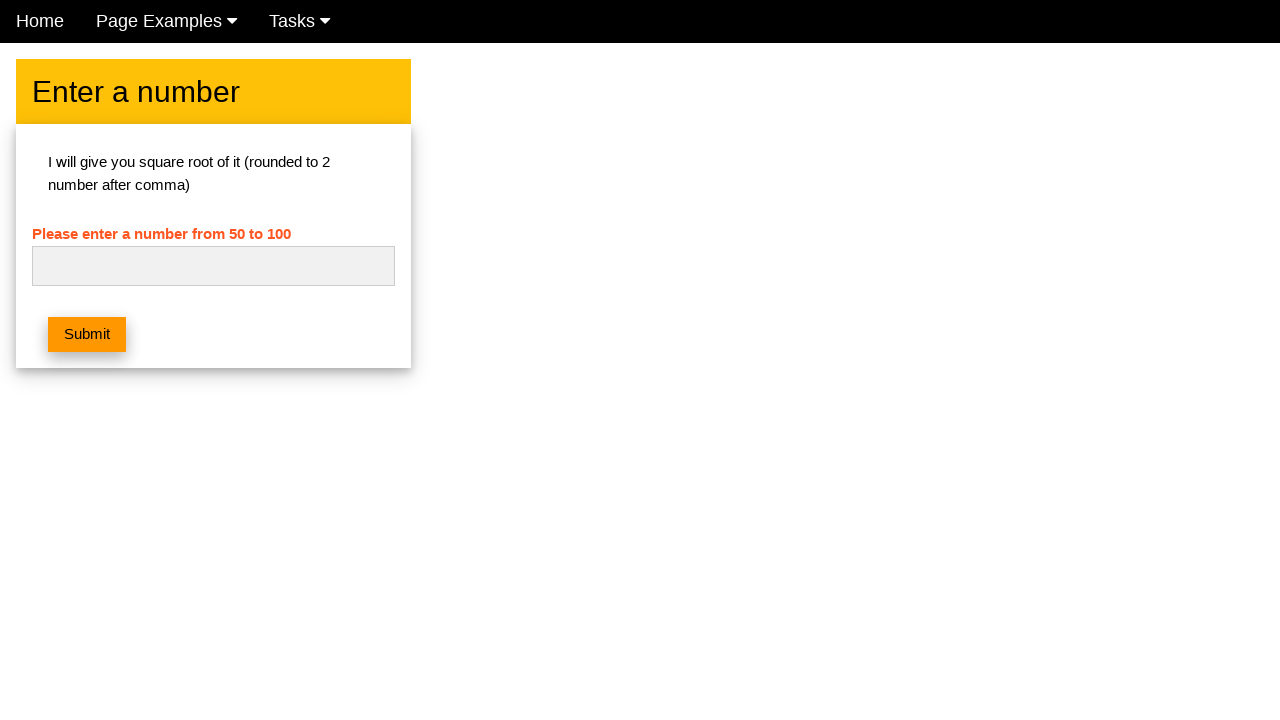

Alert dialog with square root result was accepted
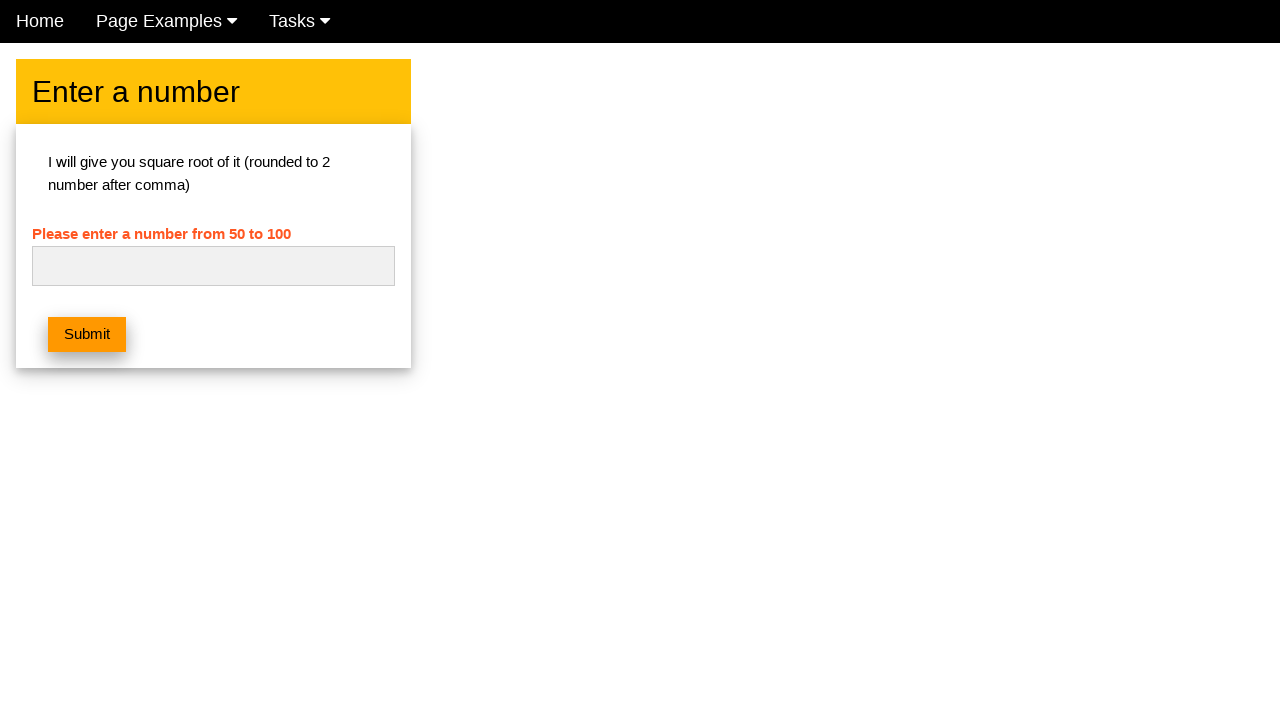

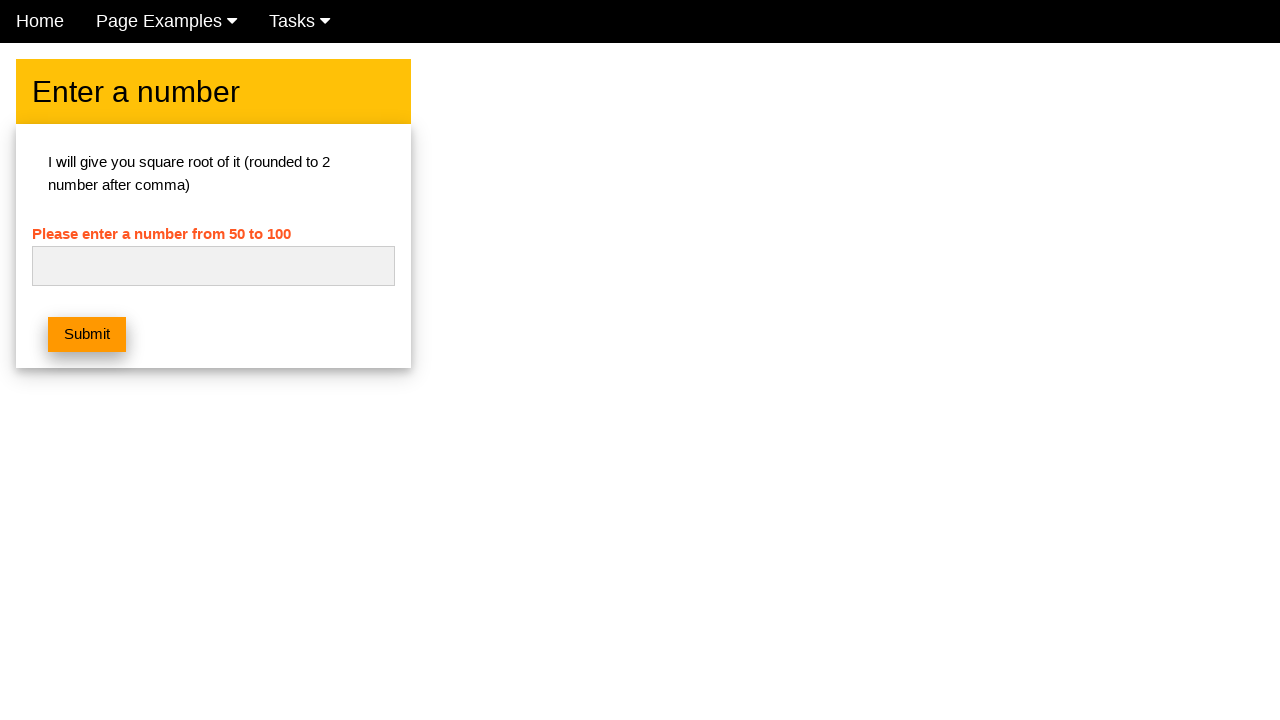